Navigates to the Selenium website and clicks the Downloads link to access the downloads page

Starting URL: https://www.selenium.dev/

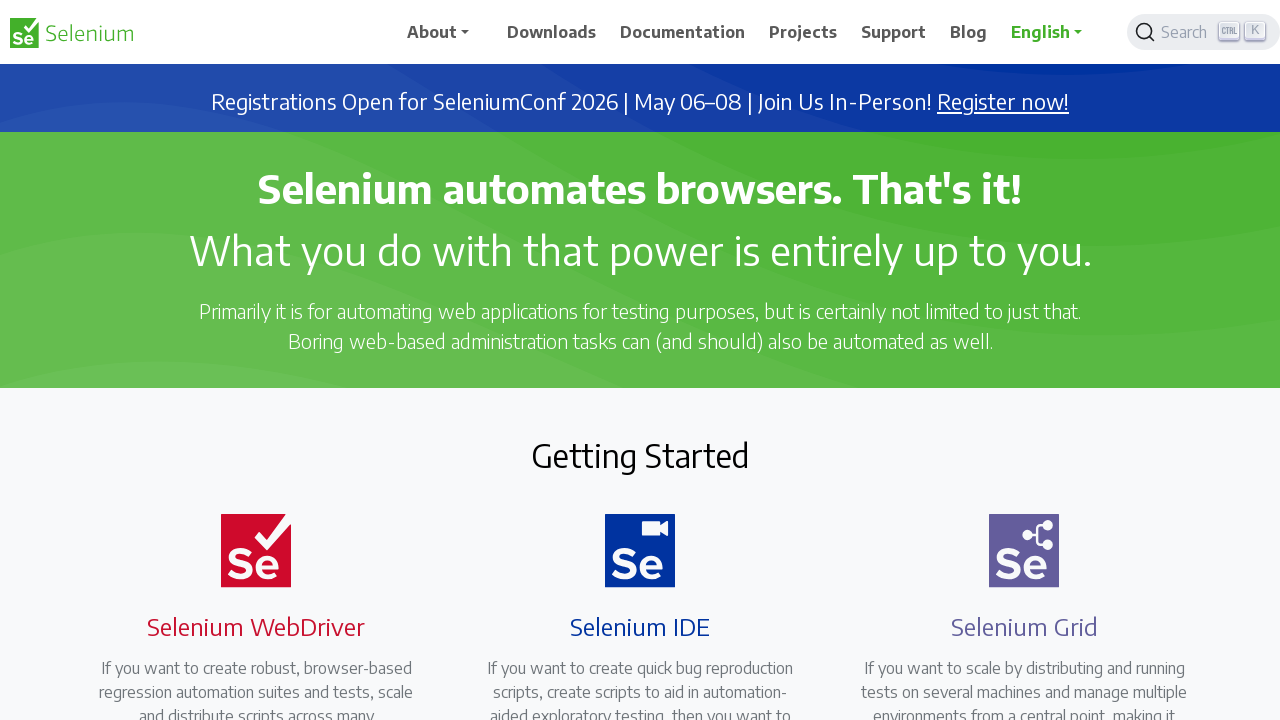

Navigated to Selenium website homepage
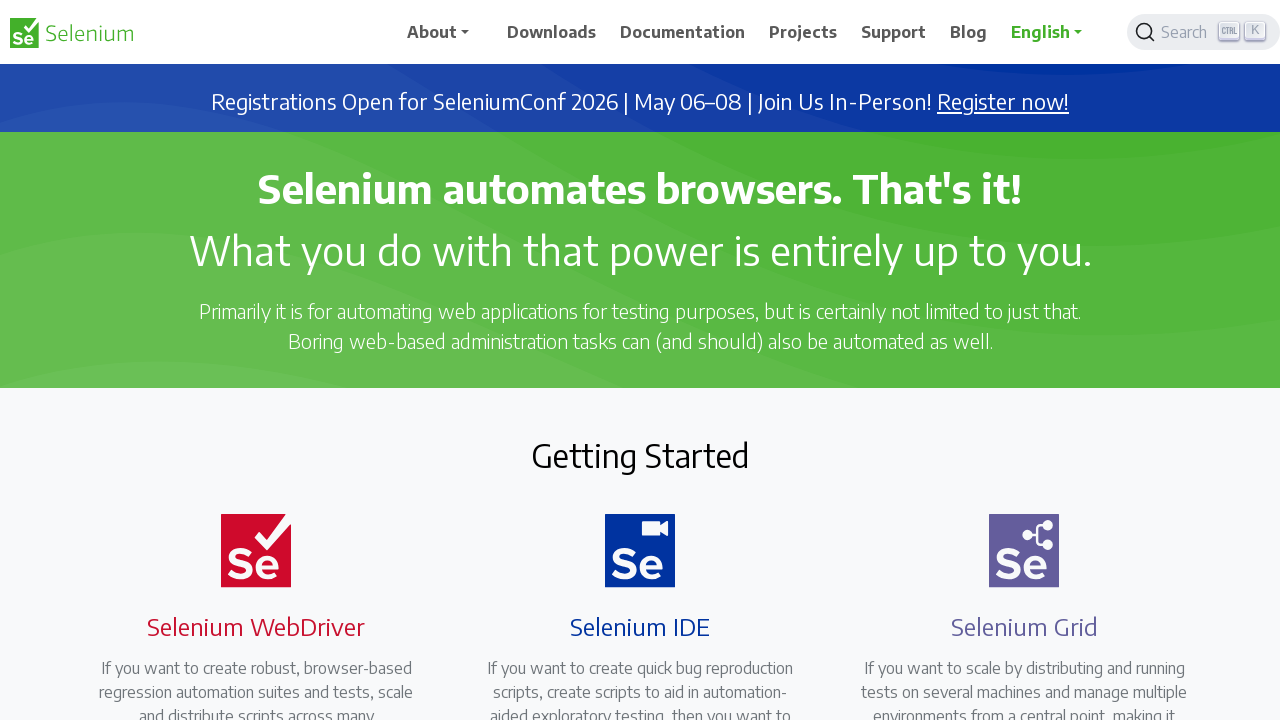

Clicked Downloads link to access downloads page at (552, 32) on text=Downloads
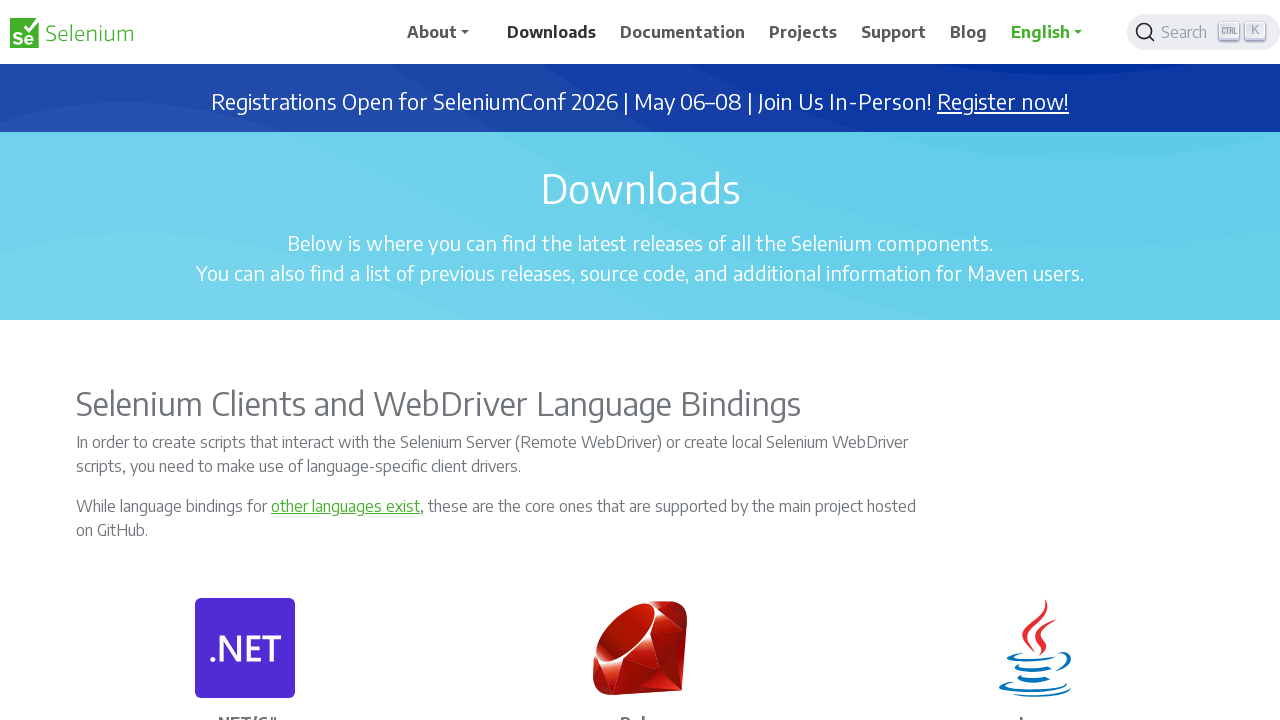

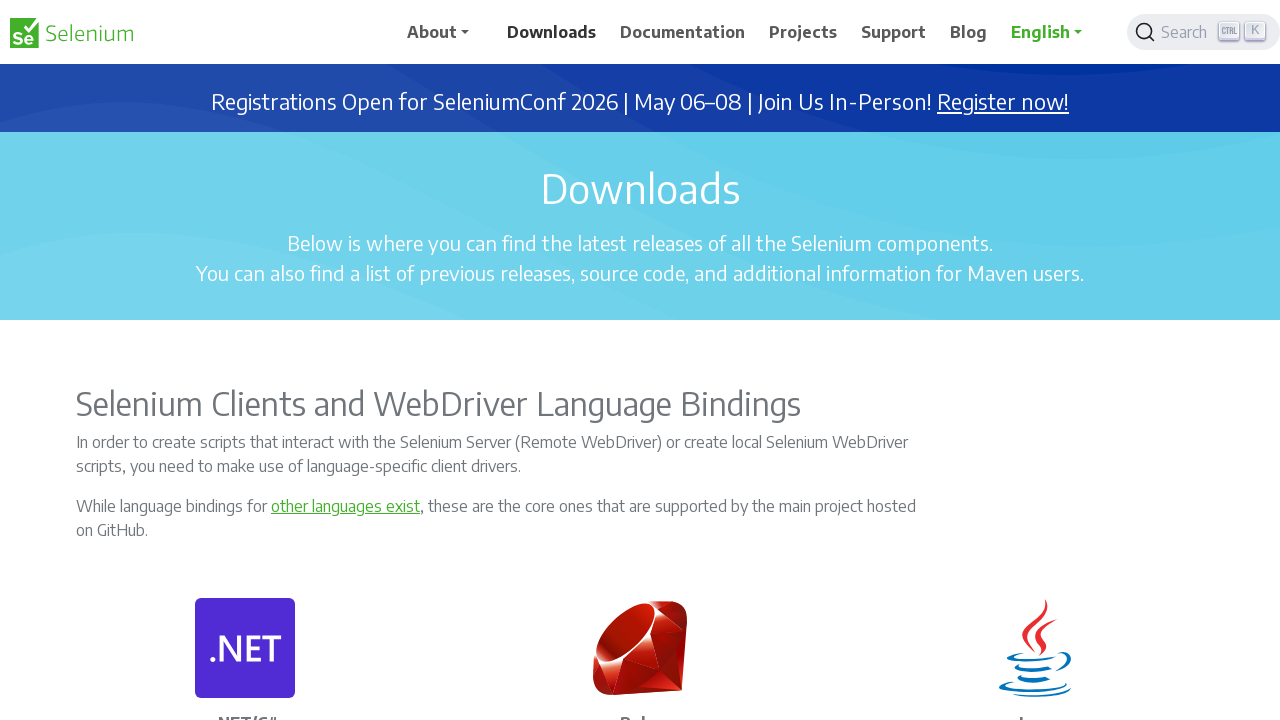